Tests JavaScript alert handling by clicking buttons that trigger JS alerts, confirms, and prompts, then interacting with each dialog (accepting, dismissing, and entering text).

Starting URL: https://the-internet.herokuapp.com/javascript_alerts

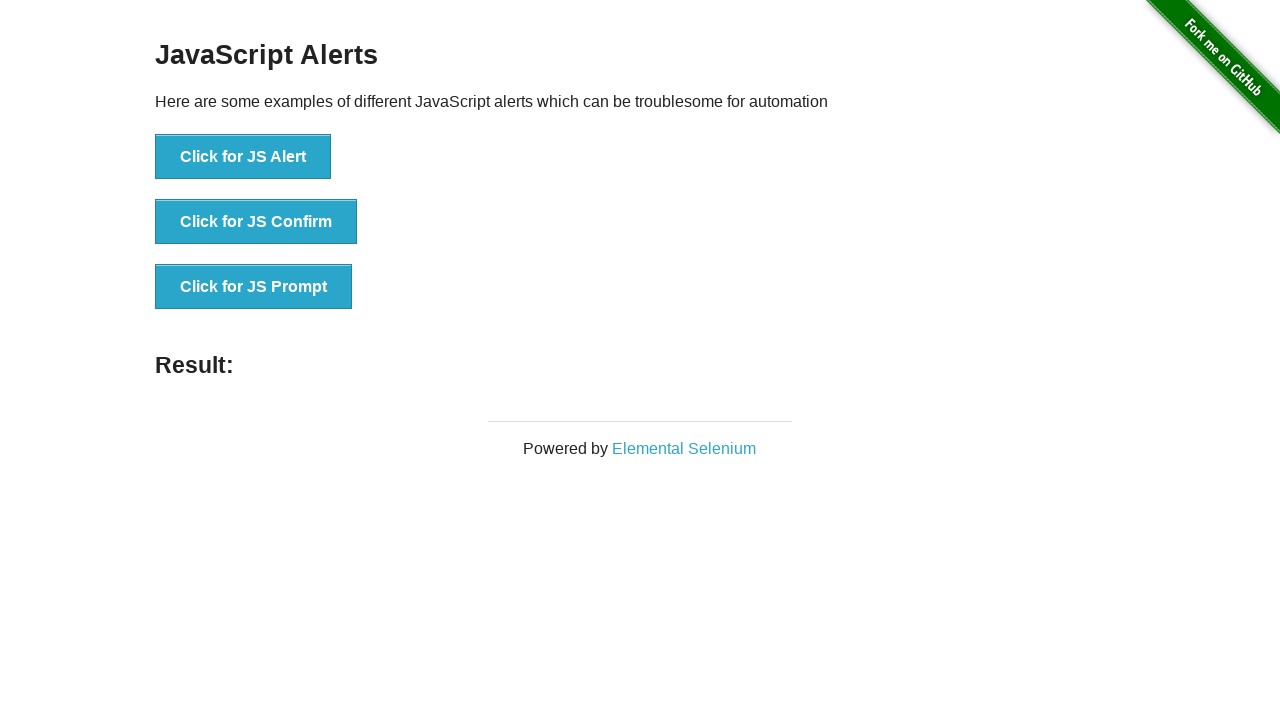

Clicked JS Alert button at (243, 157) on xpath=//button[@onclick='jsAlert()']
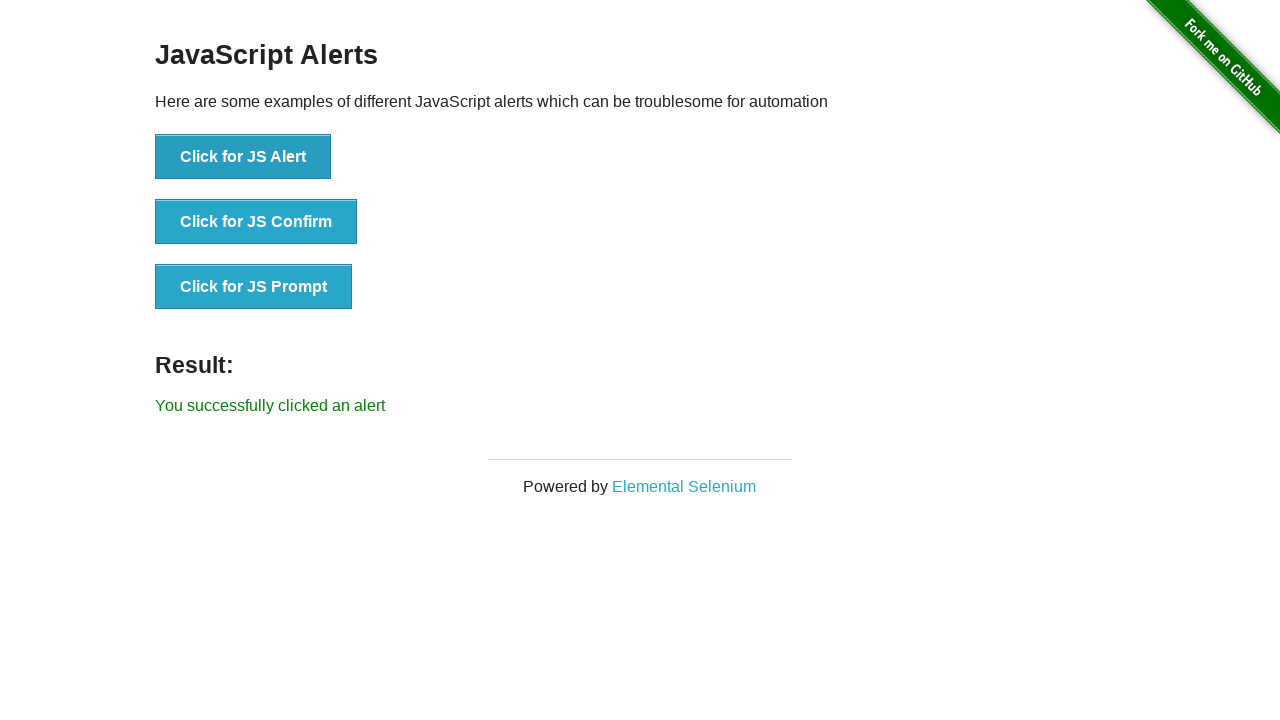

Set up dialog handler to accept alerts
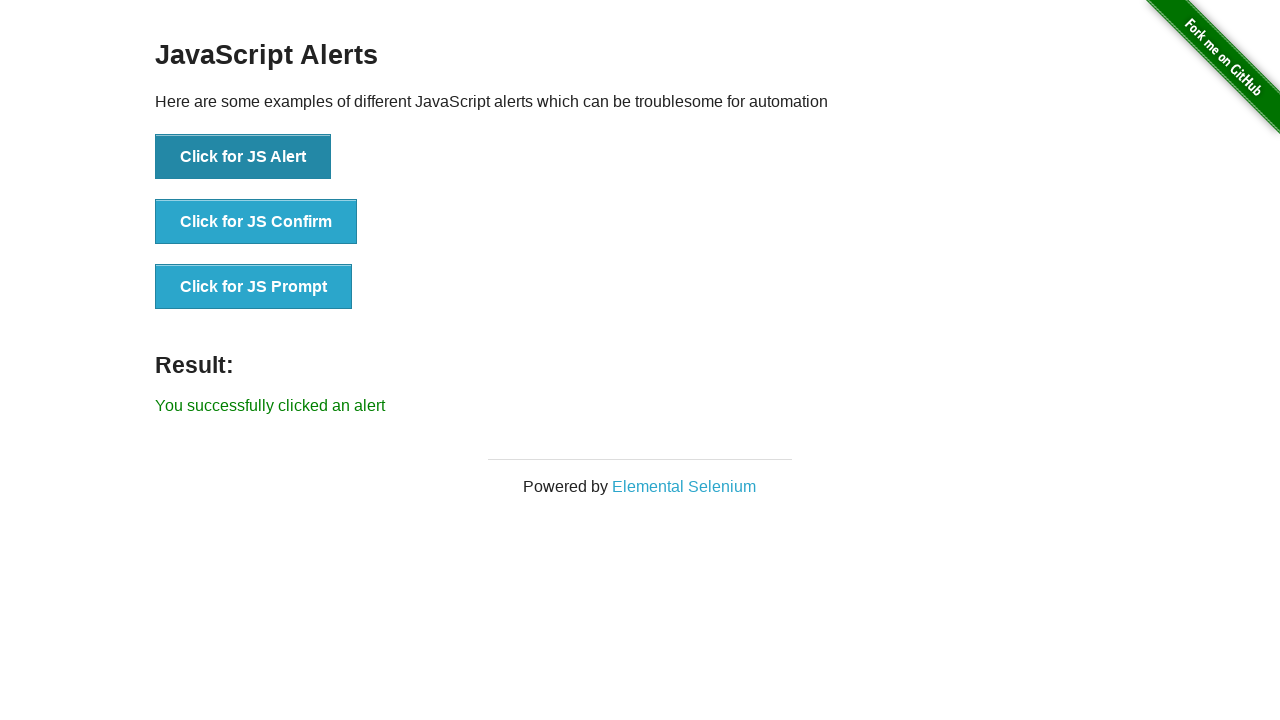

Clicked JS Alert button via locator at (243, 157) on xpath=//button[@onclick='jsAlert()']
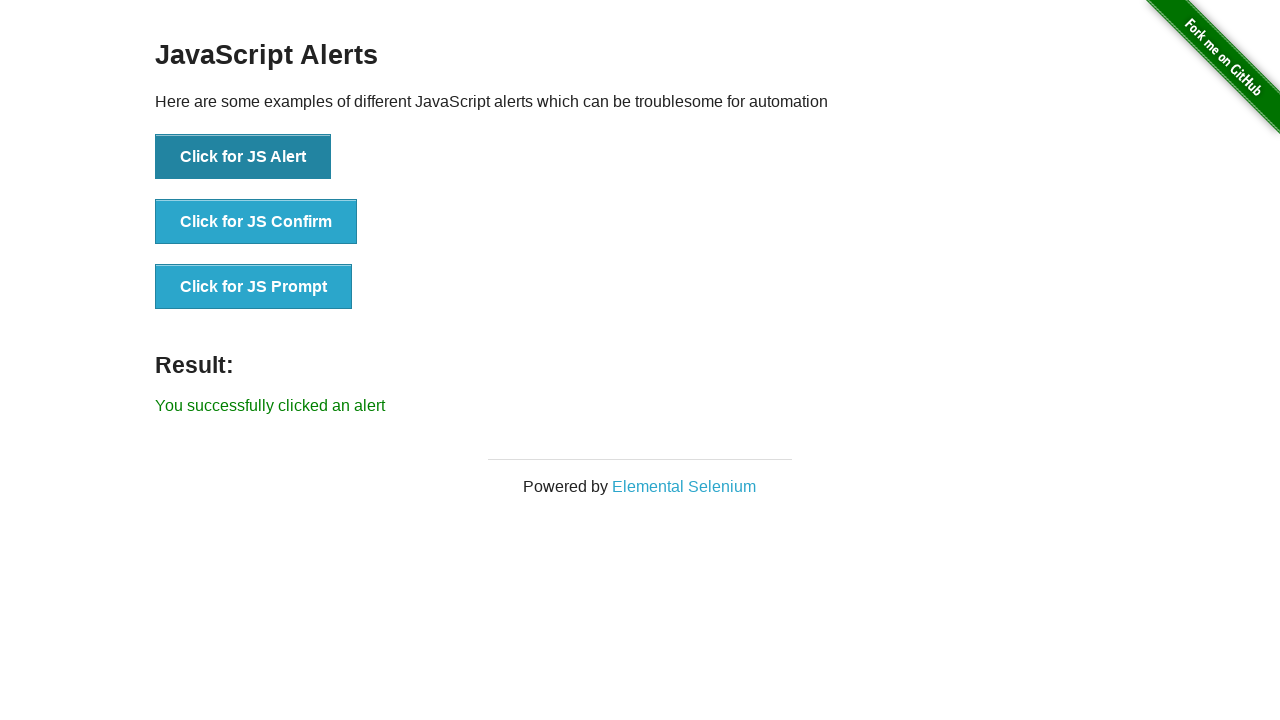

Waited 500ms for alert to appear
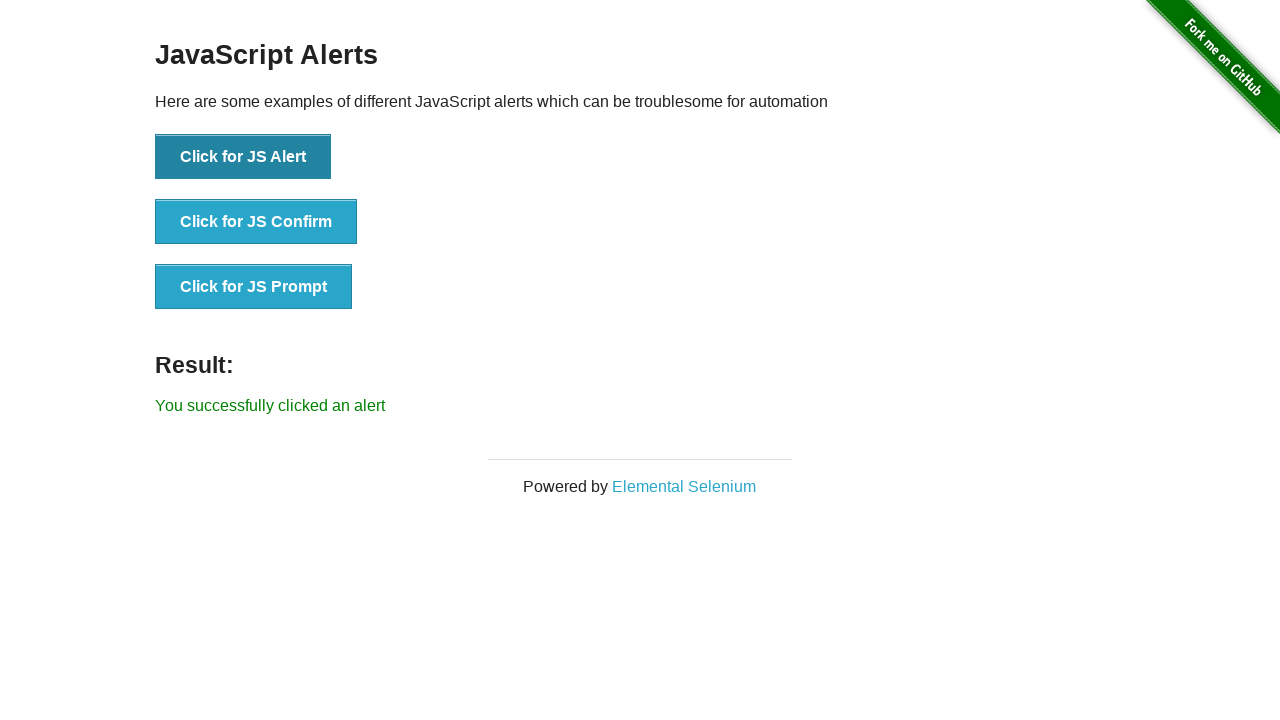

Set up one-time dialog handler to accept next alert
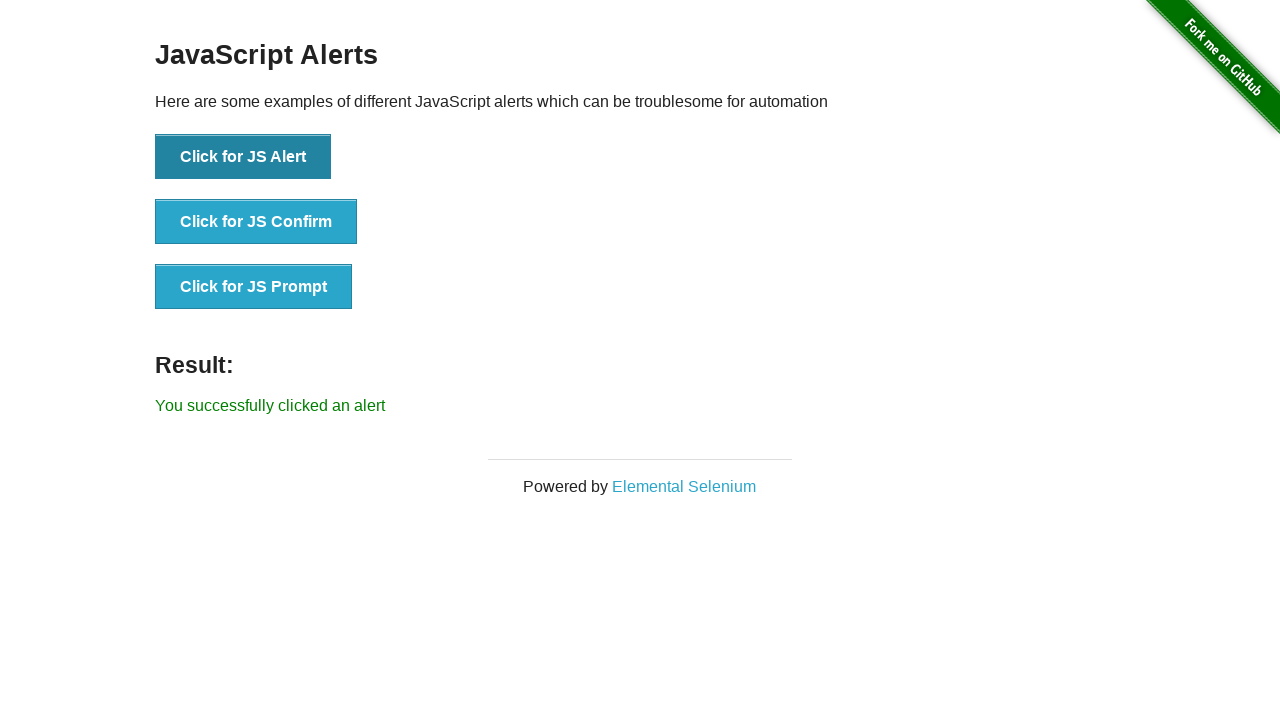

Clicked JS Alert button and accepted the dialog at (243, 157) on xpath=//button[@onclick='jsAlert()']
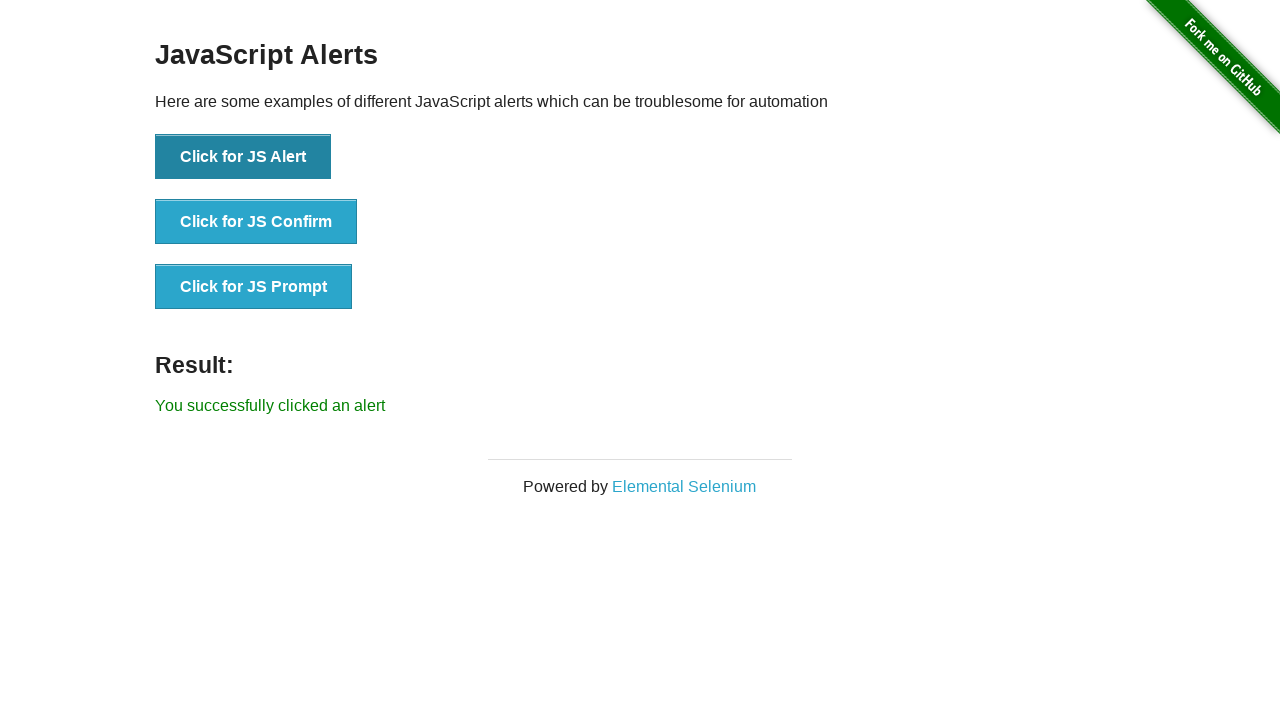

Set up one-time dialog handler to dismiss next confirm
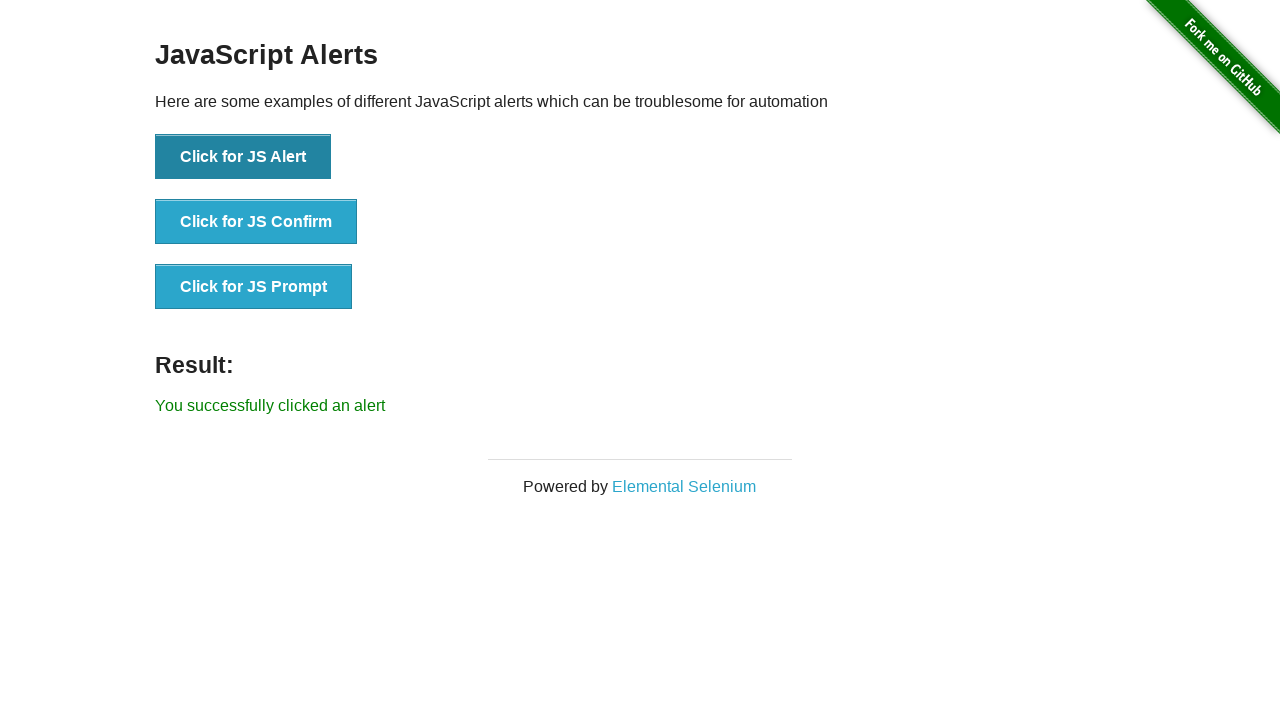

Clicked JS Confirm button and dismissed the dialog at (256, 222) on xpath=//button[@onclick='jsConfirm()']
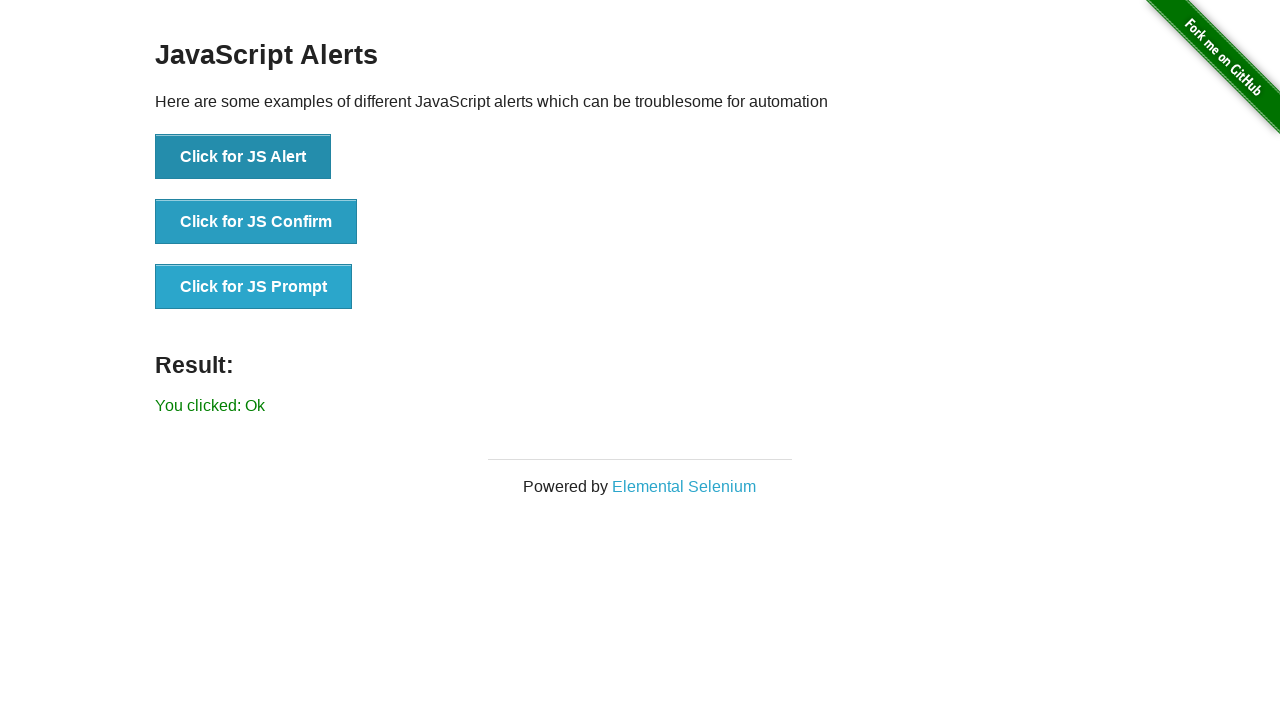

Set up one-time dialog handler to enter text in prompt
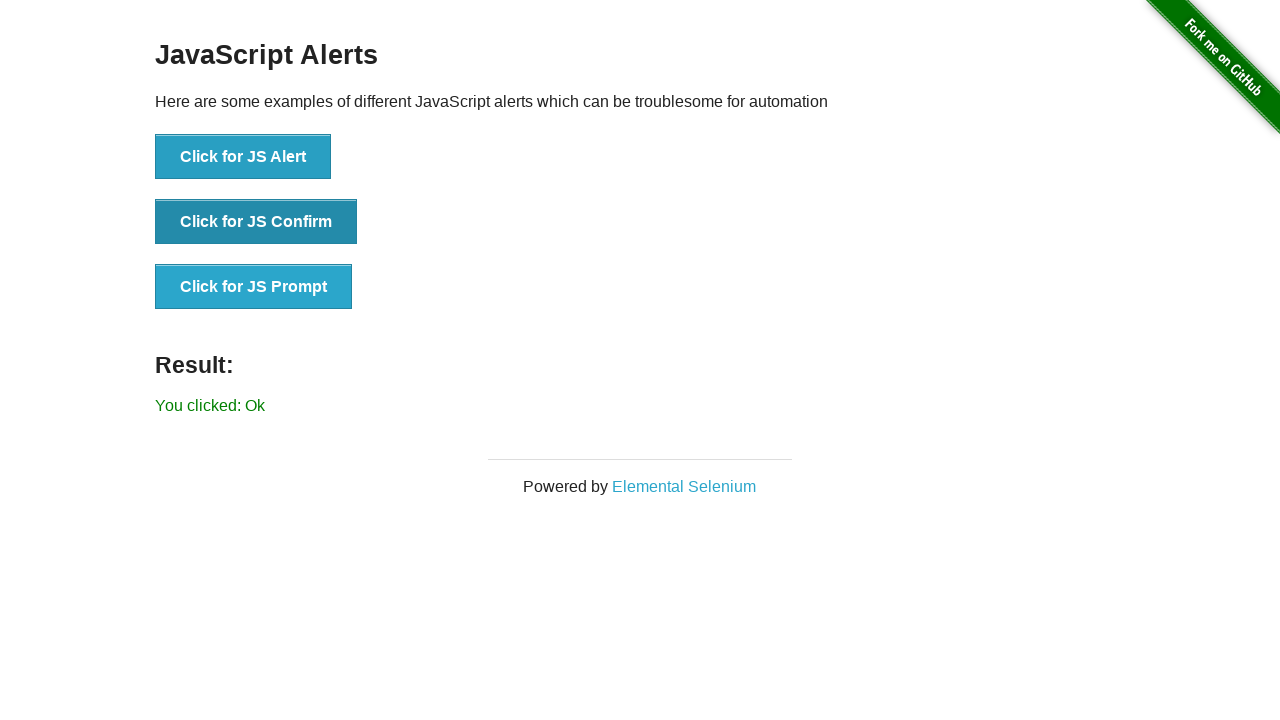

Clicked JS Prompt button and entered 'hello' in dialog at (254, 287) on xpath=//button[@onclick='jsPrompt()']
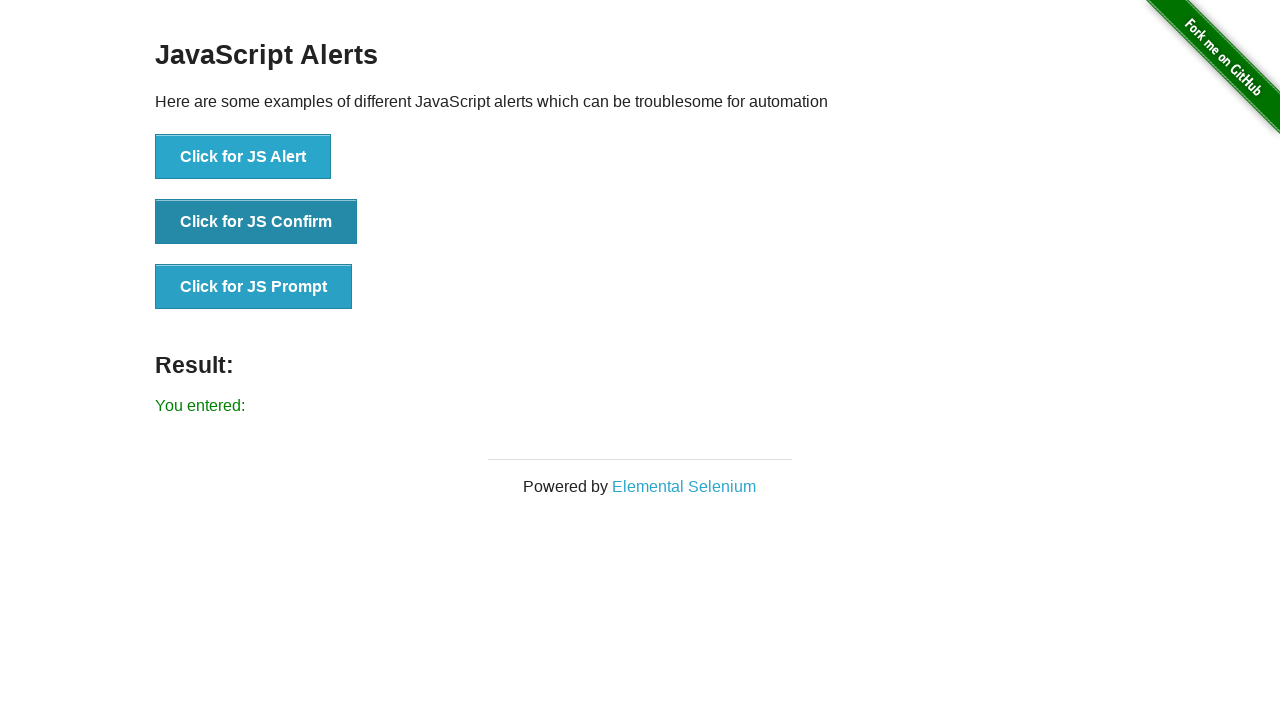

Result element loaded and visible
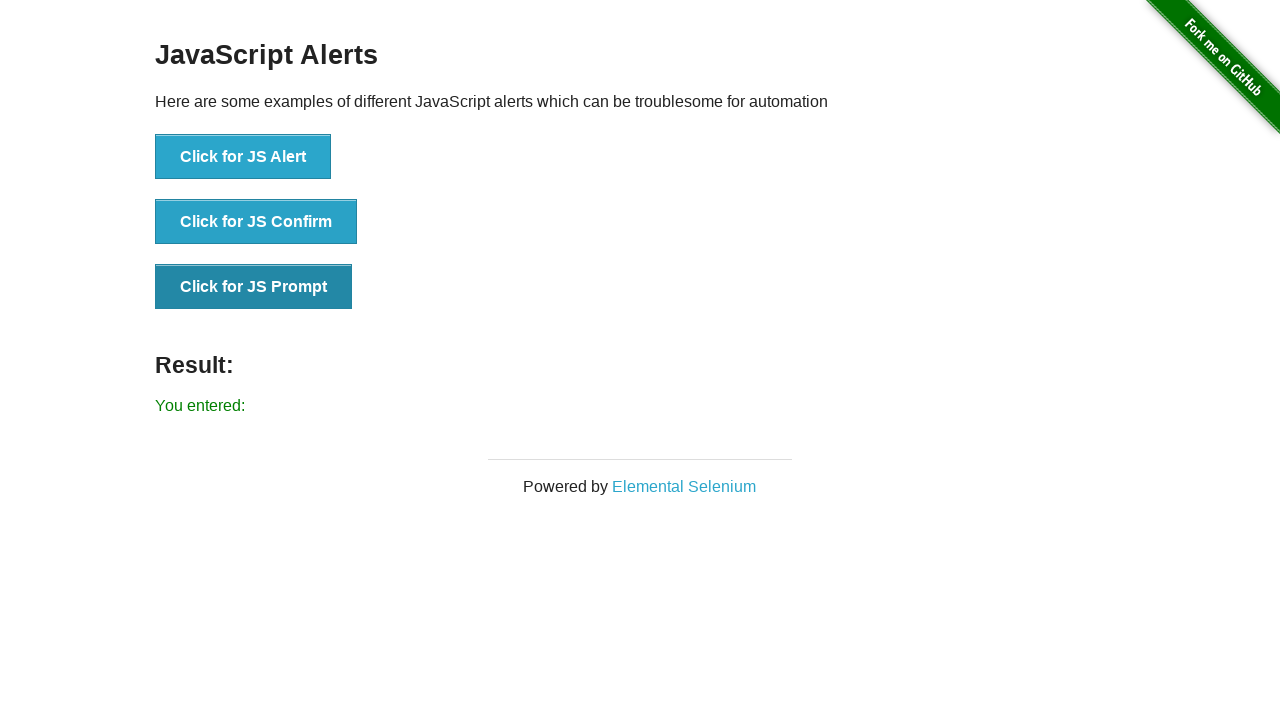

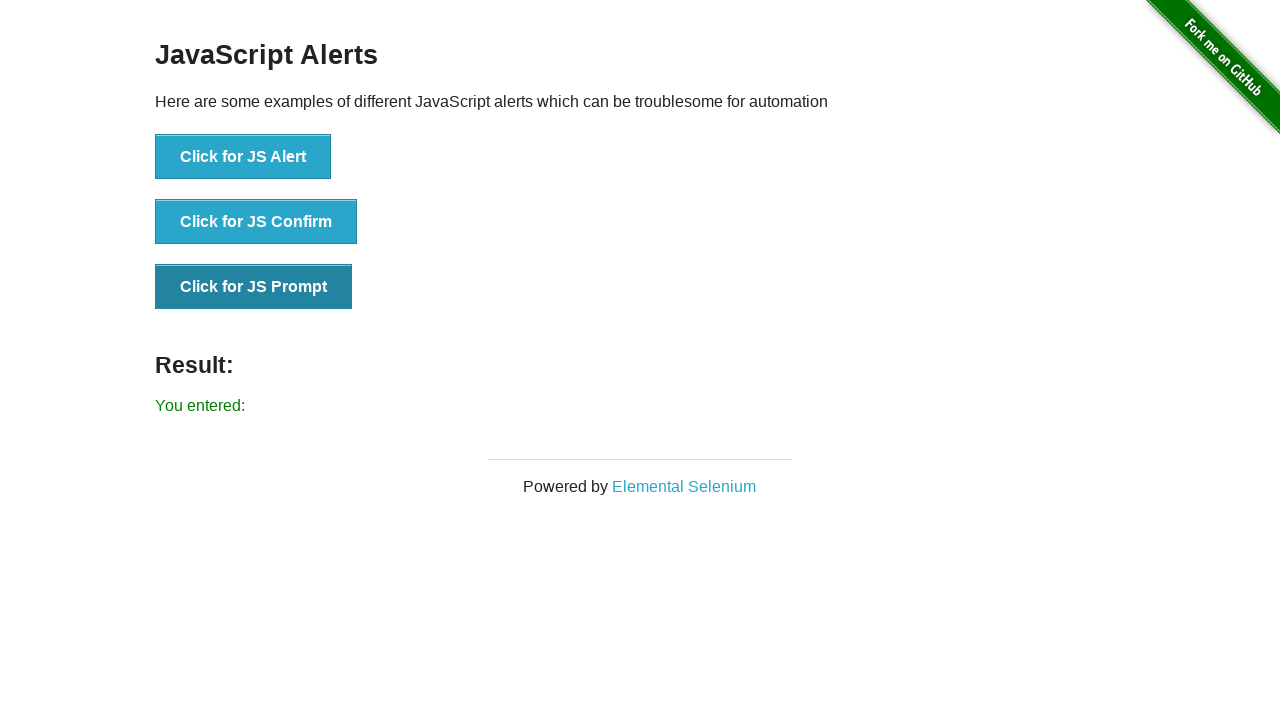